Tests XPath selectors by locating the Register button, a heading element, and iterating through table cells in the contact list

Starting URL: https://www.hyrtutorials.com/p/add-padding-to-containers.html

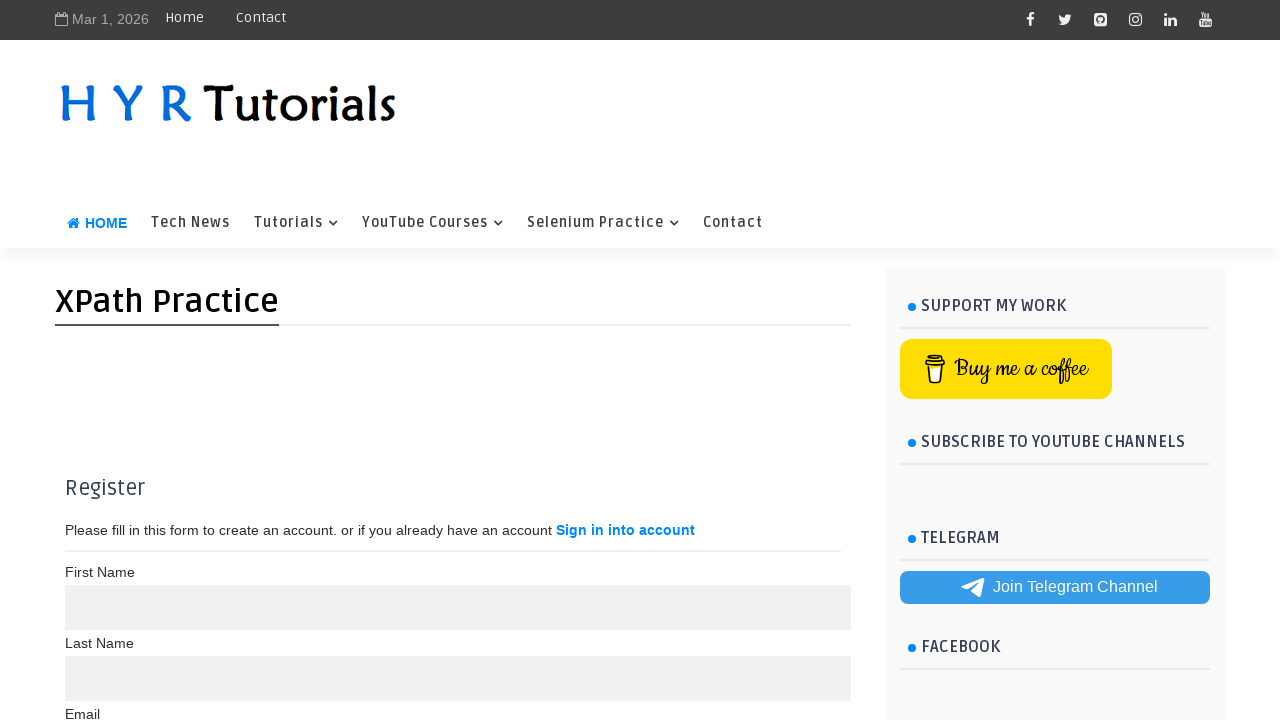

Register button is visible and loaded
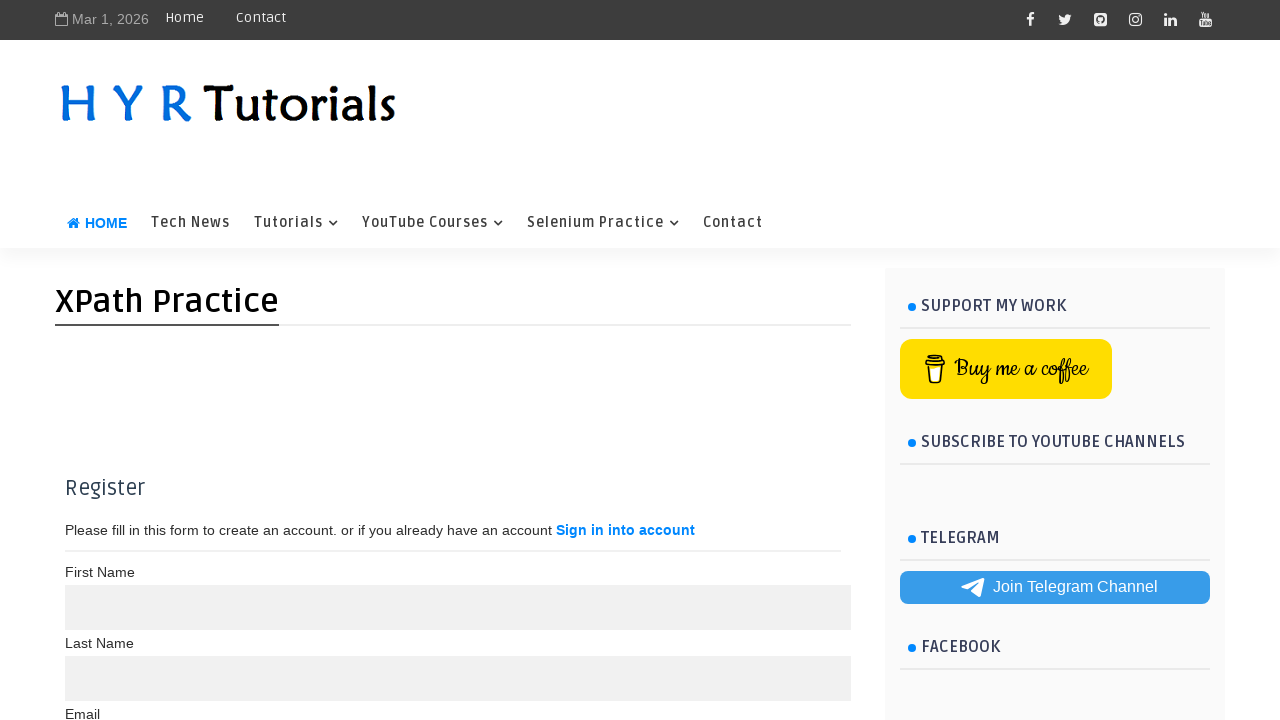

h1 heading in container div is loaded
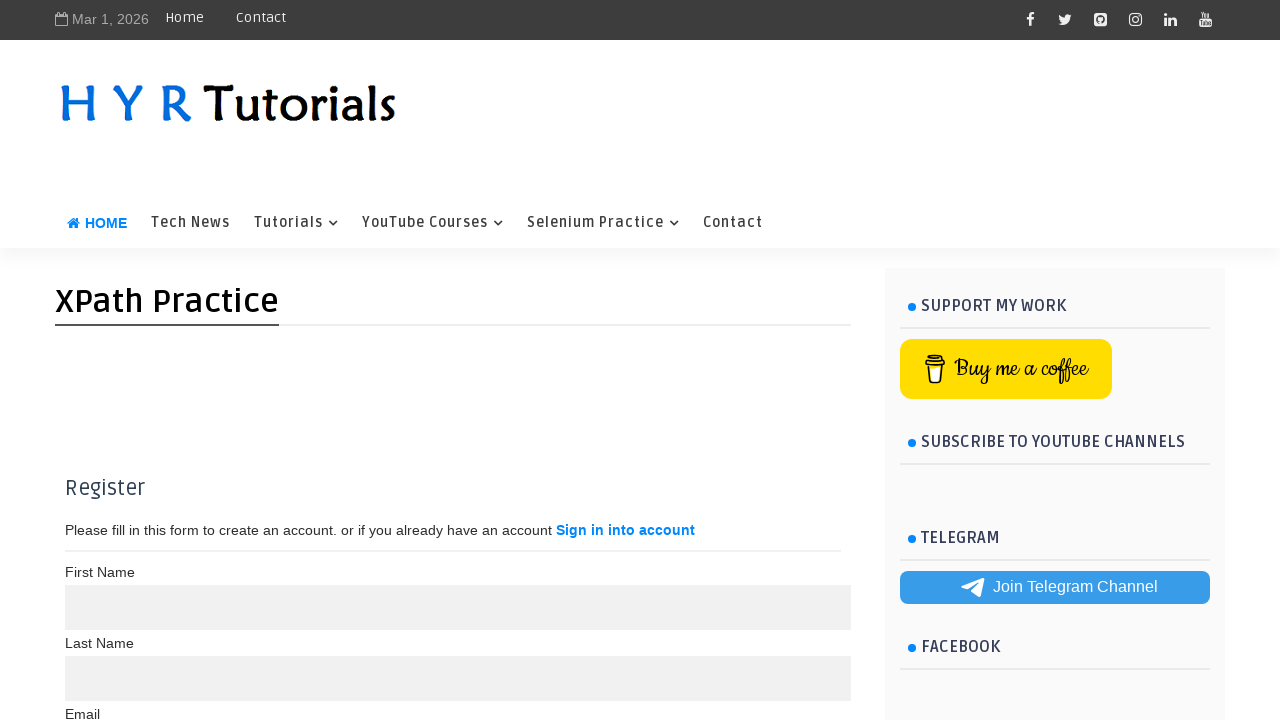

Contact list table cells are present
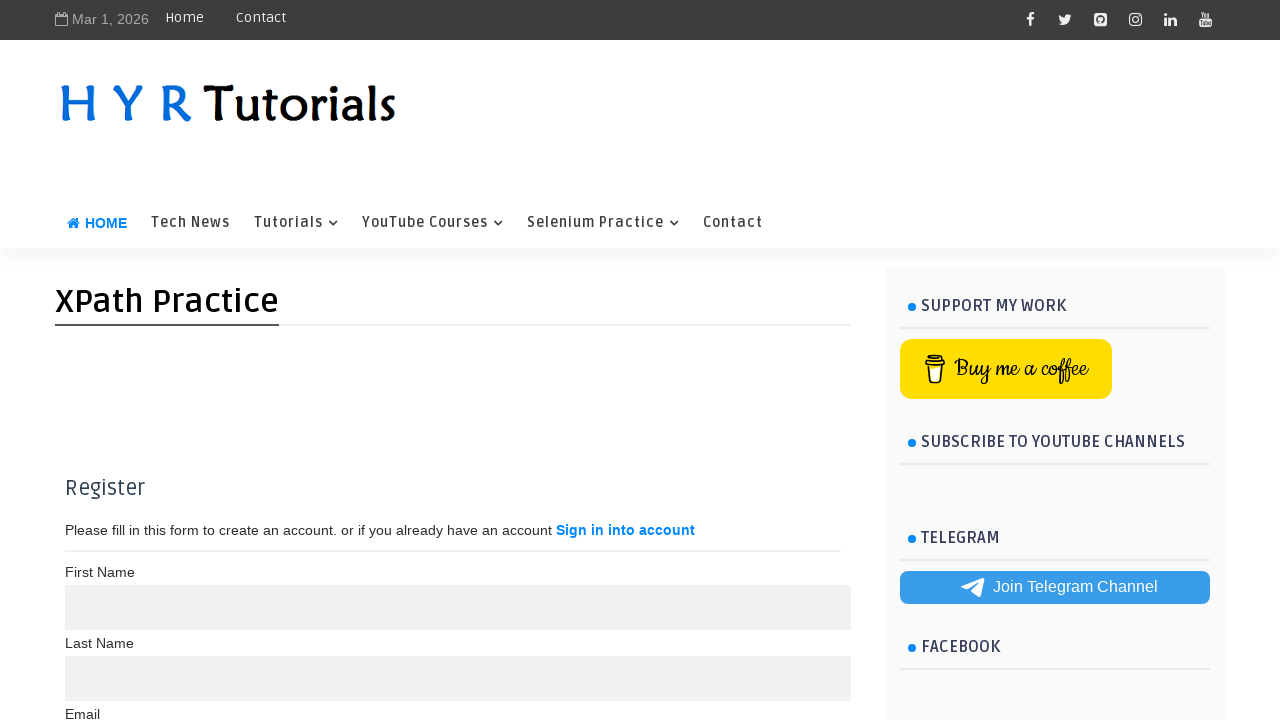

Located all table cells in contact list
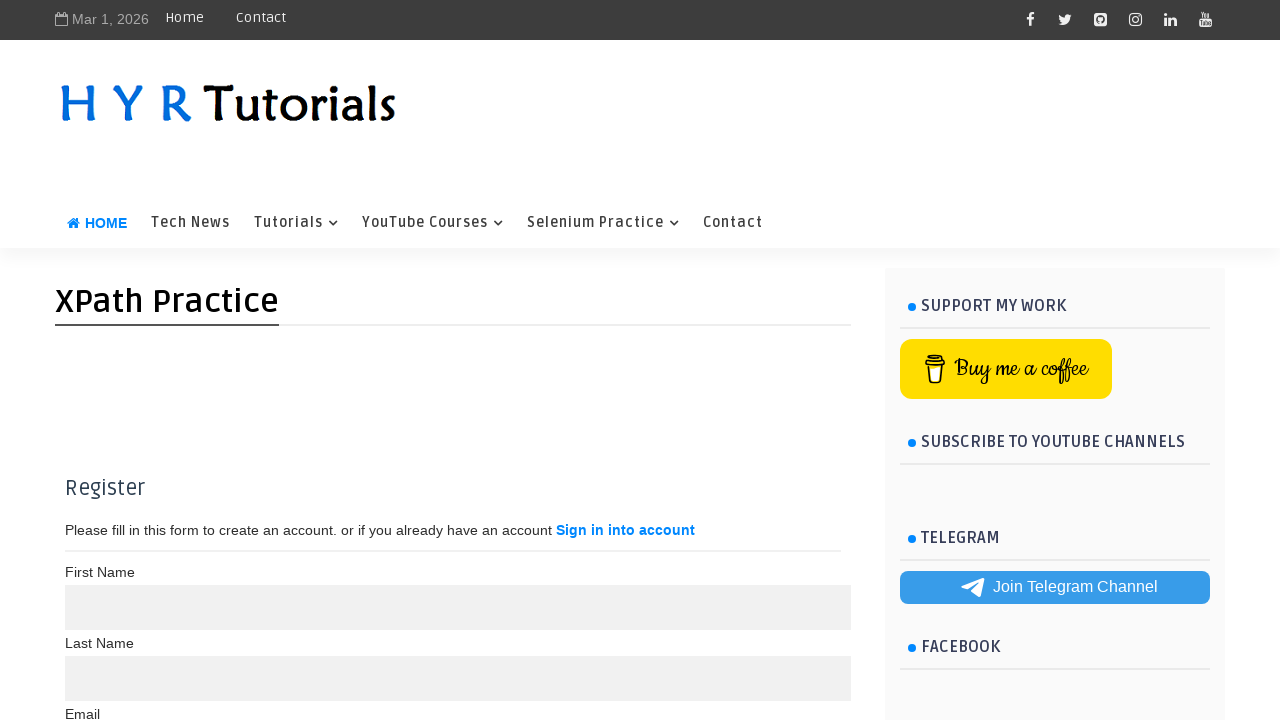

Contact list contains 30 table cells
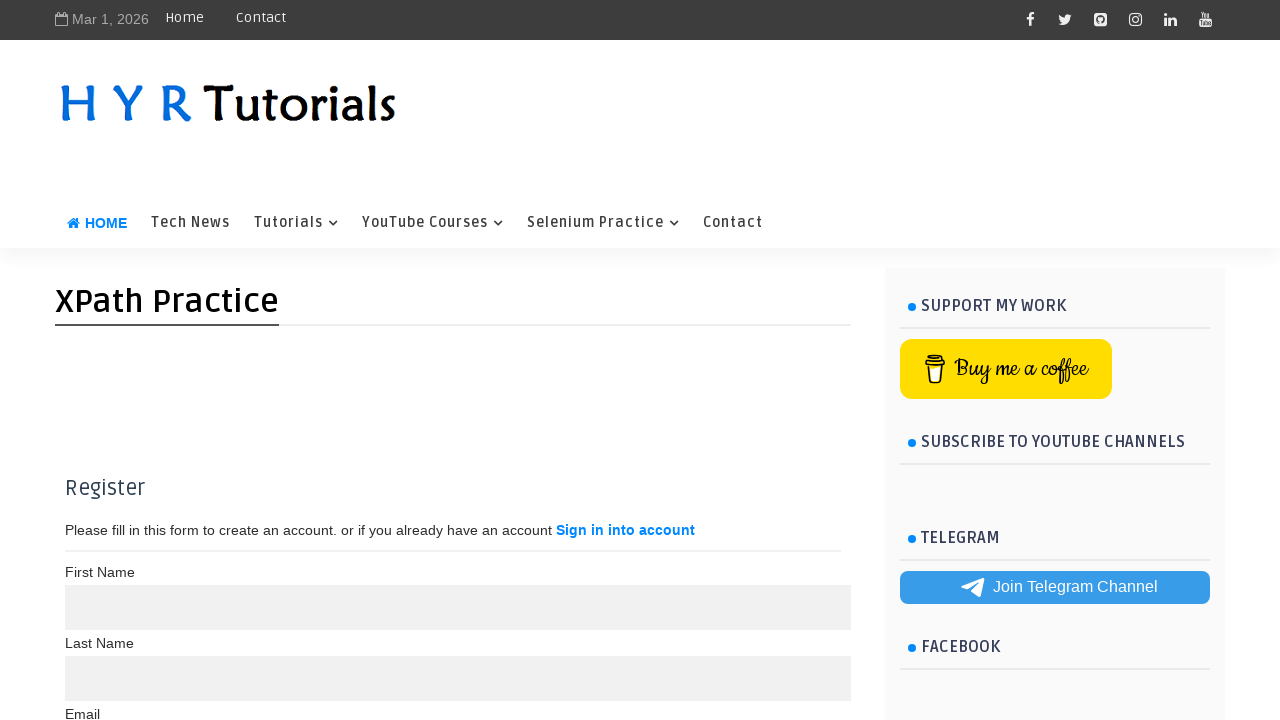

Scrolled table cell 1 into view
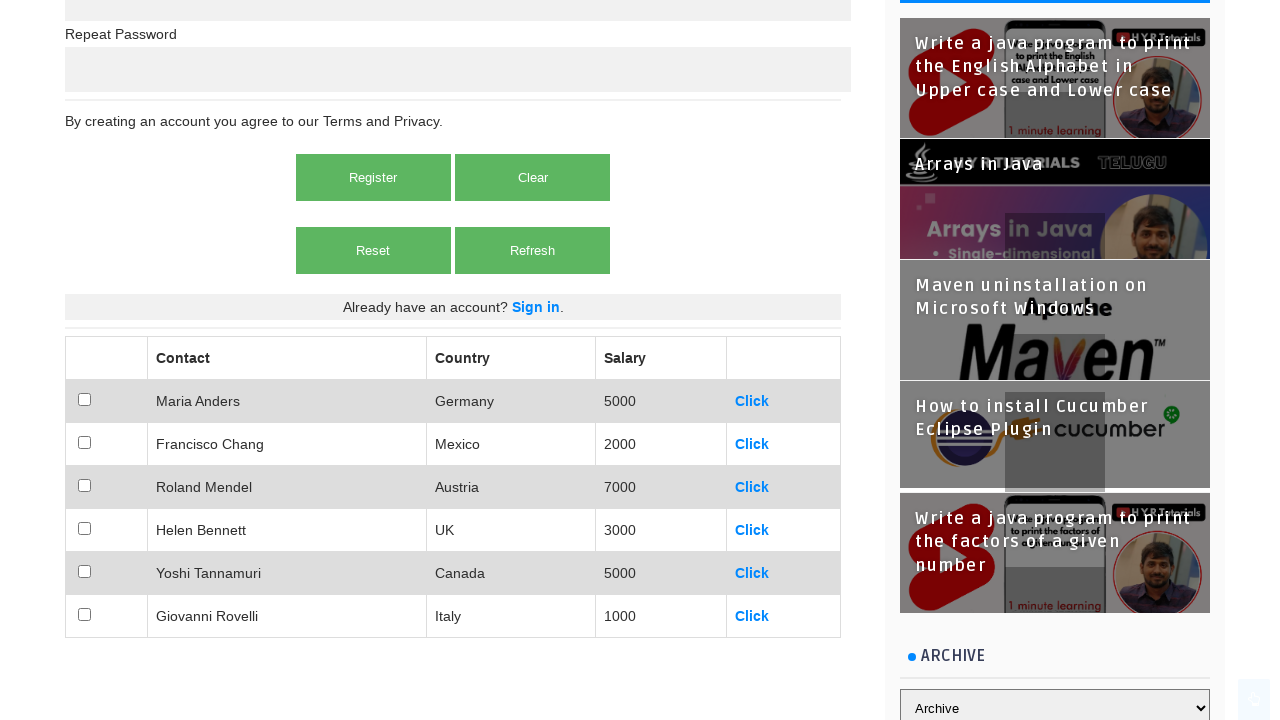

Scrolled table cell 2 into view
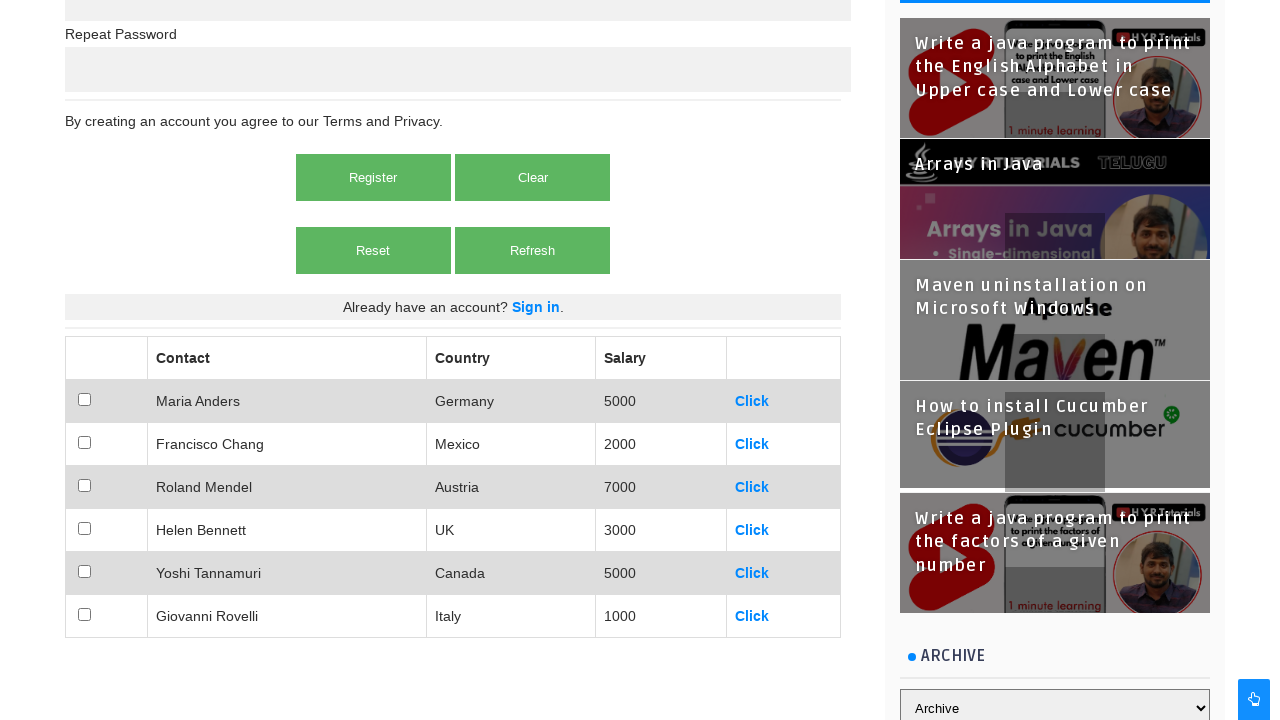

Scrolled table cell 3 into view
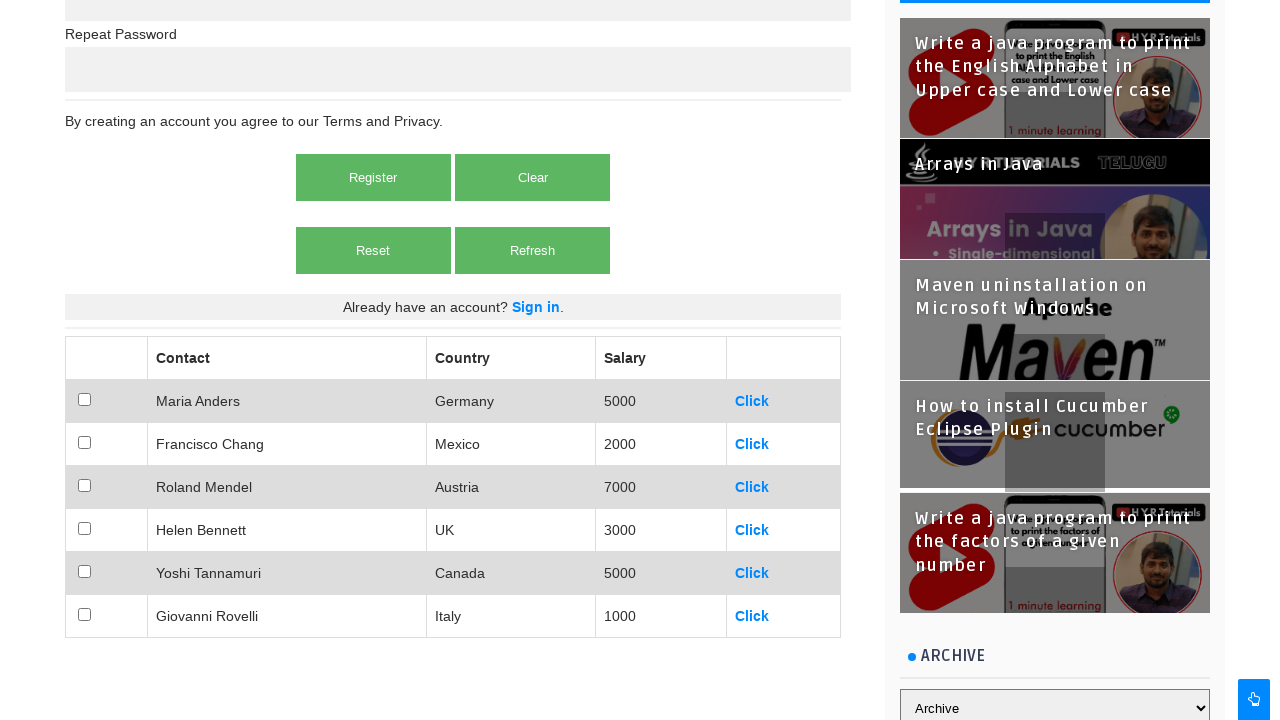

Scrolled table cell 4 into view
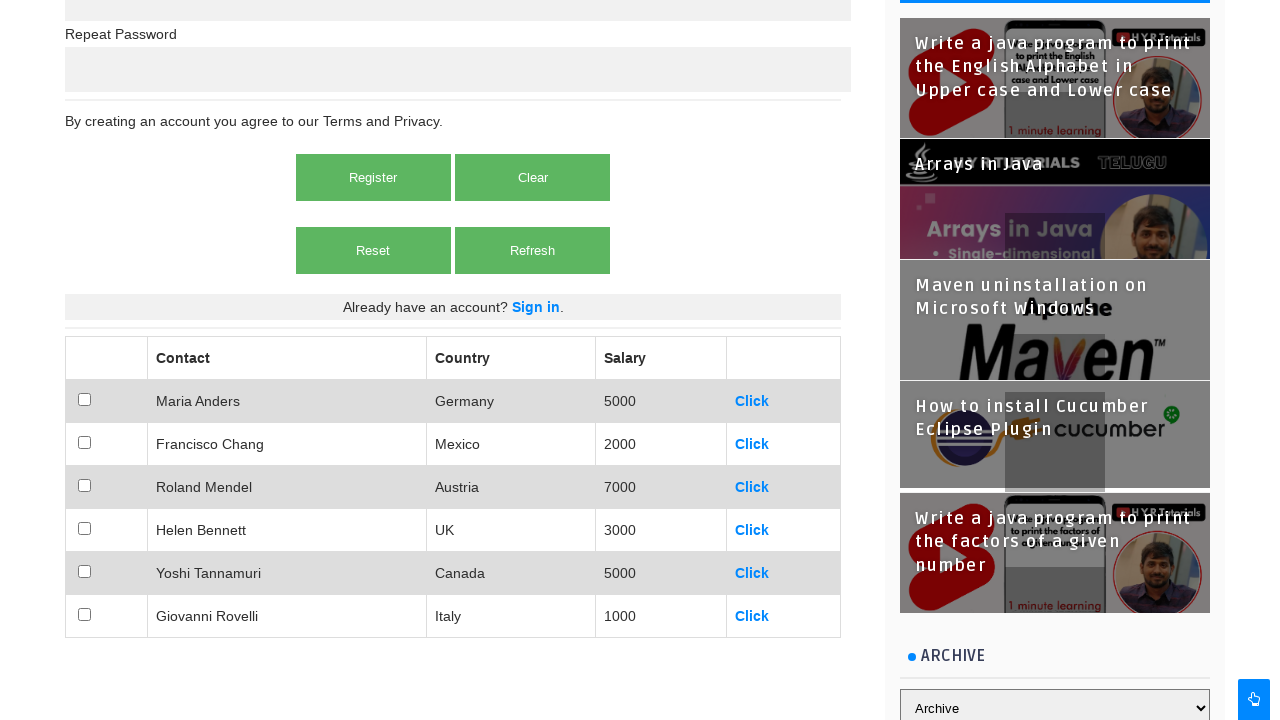

Scrolled table cell 5 into view
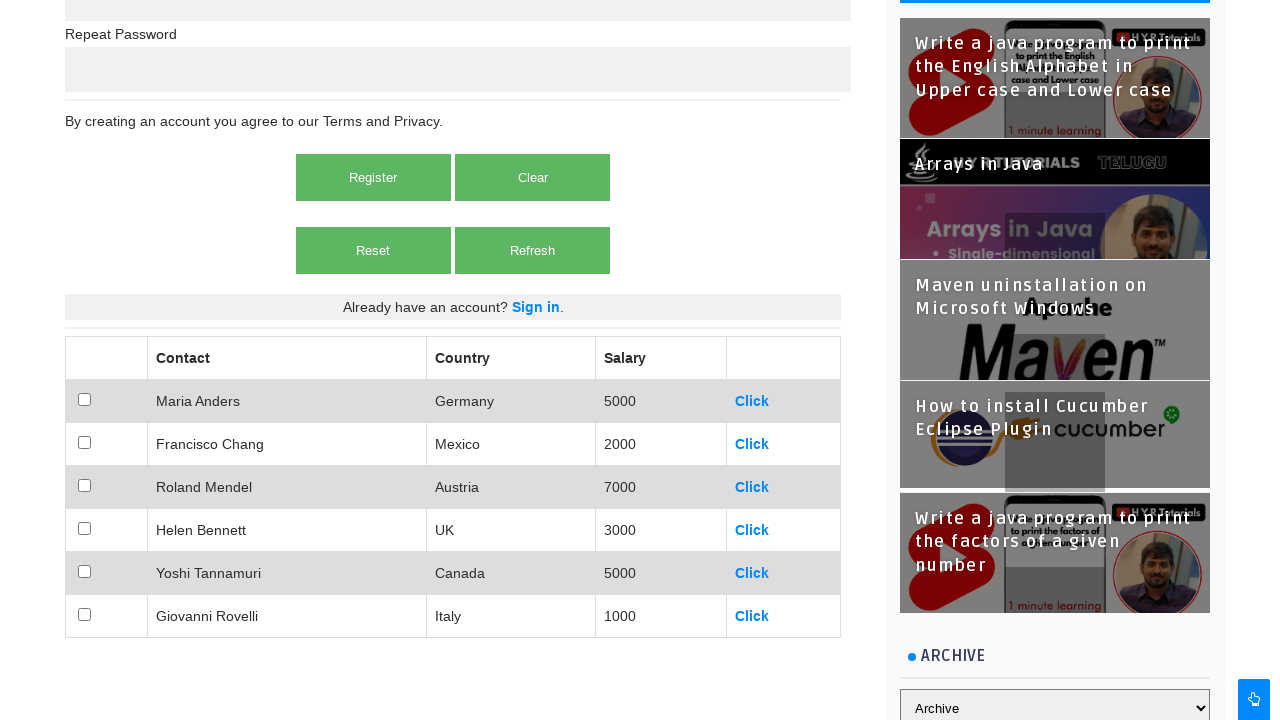

Scrolled table cell 6 into view
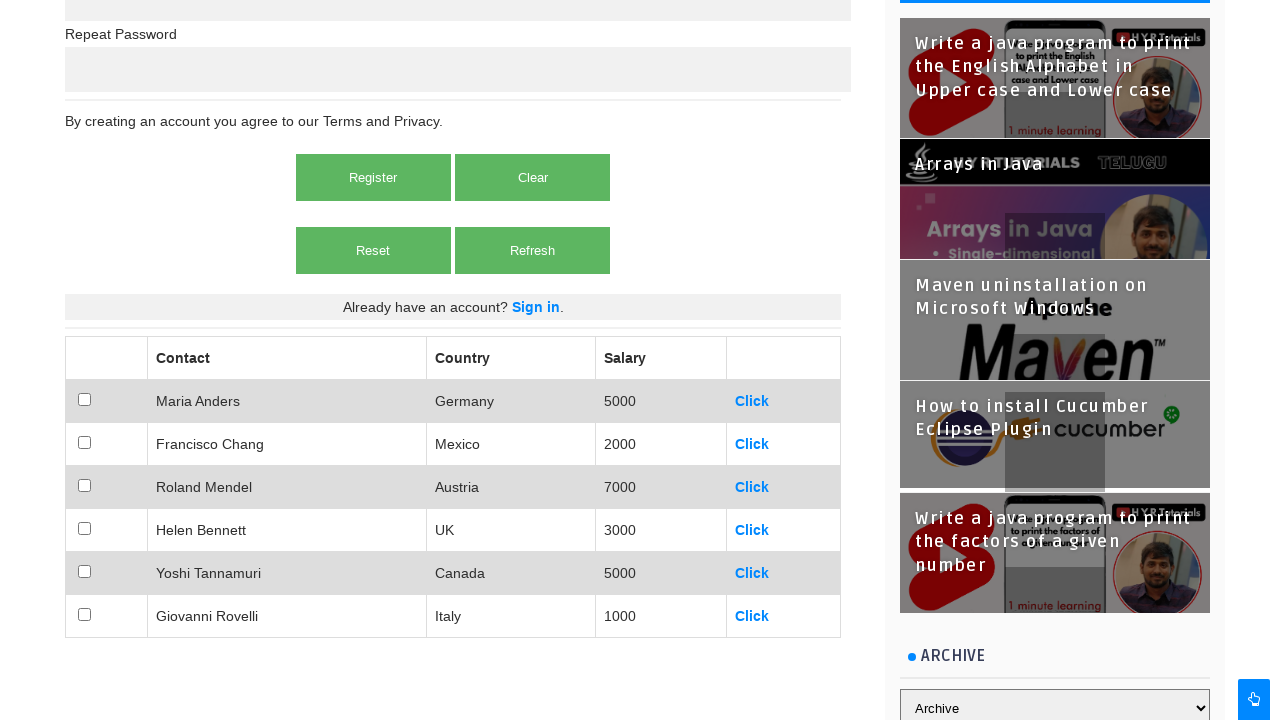

Scrolled table cell 7 into view
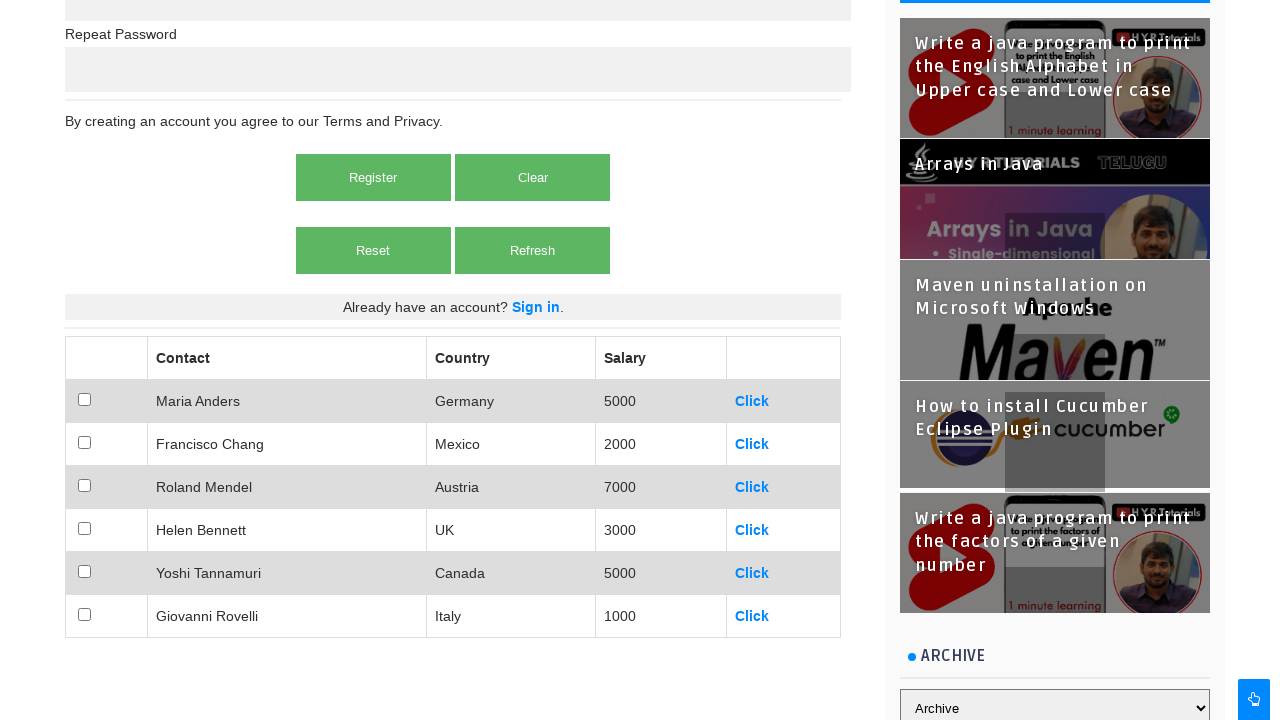

Scrolled table cell 8 into view
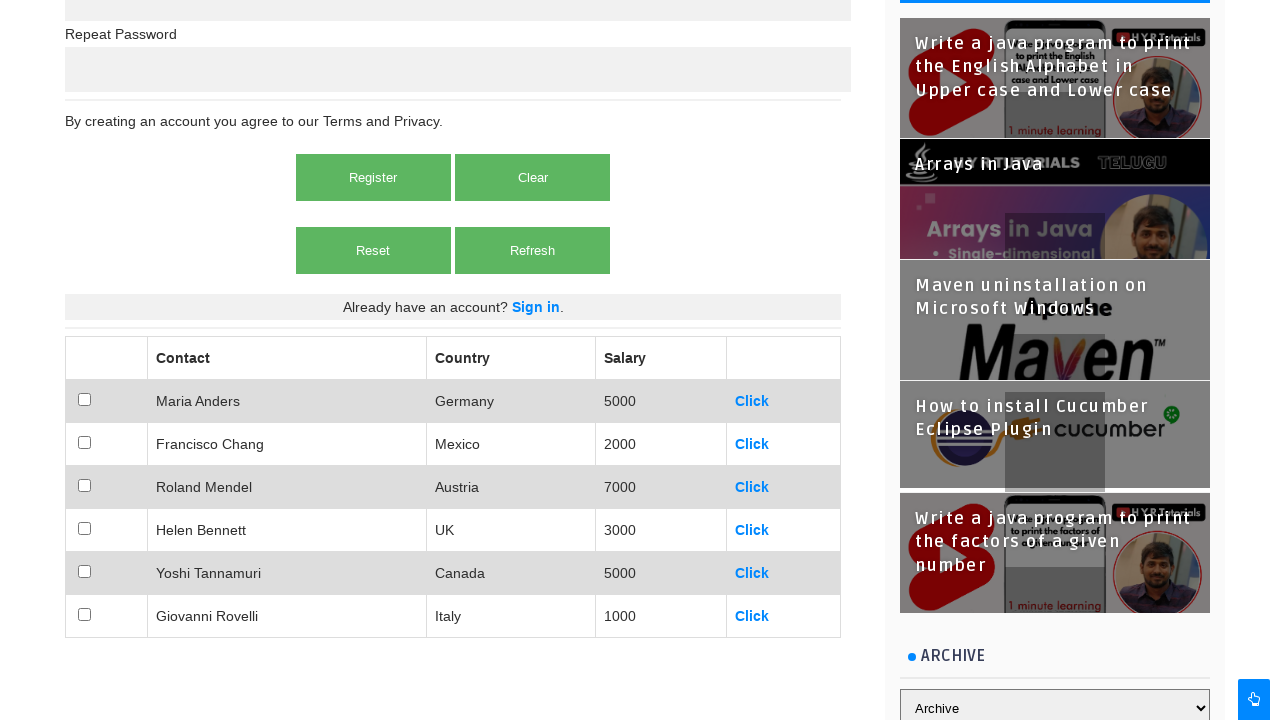

Scrolled table cell 9 into view
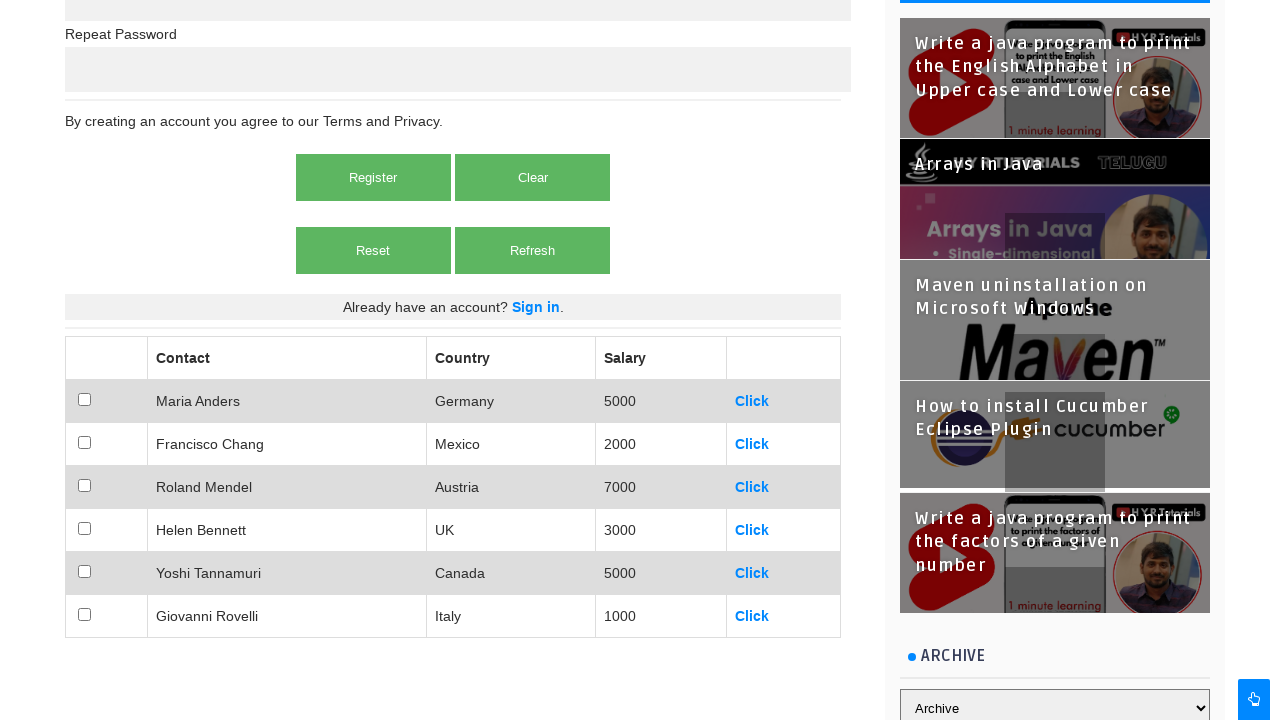

Scrolled table cell 10 into view
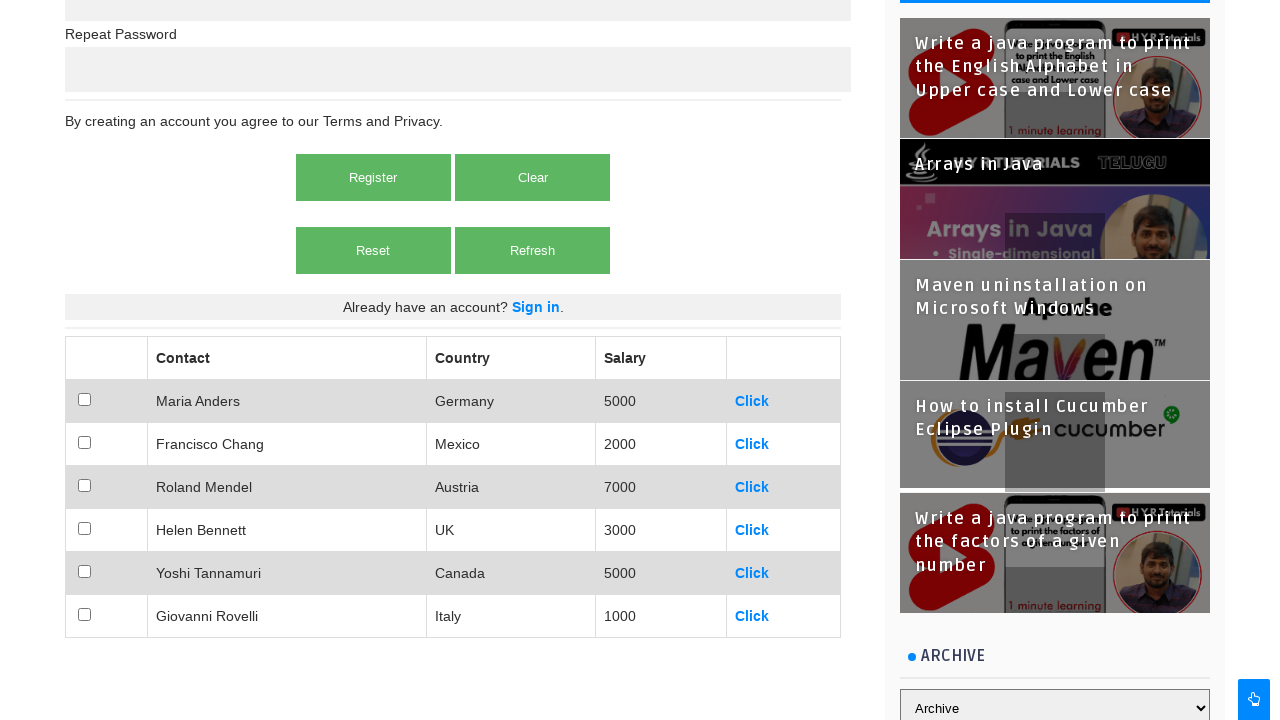

Scrolled table cell 11 into view
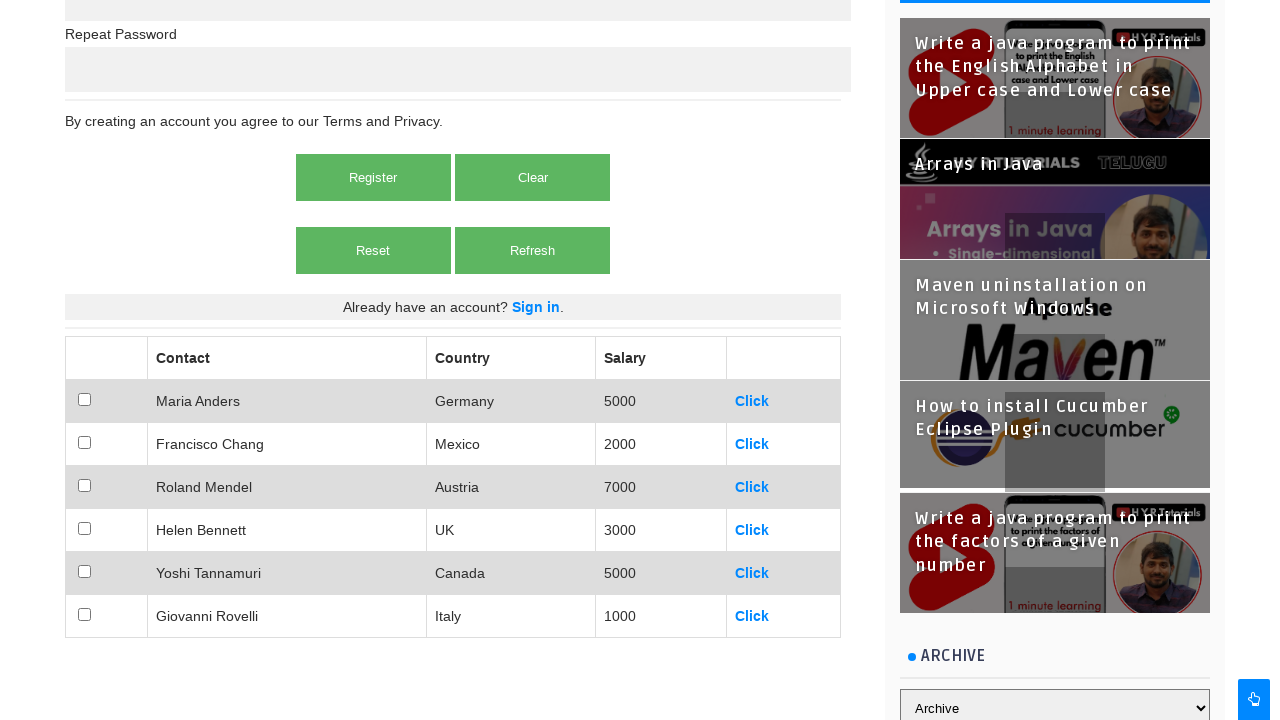

Scrolled table cell 12 into view
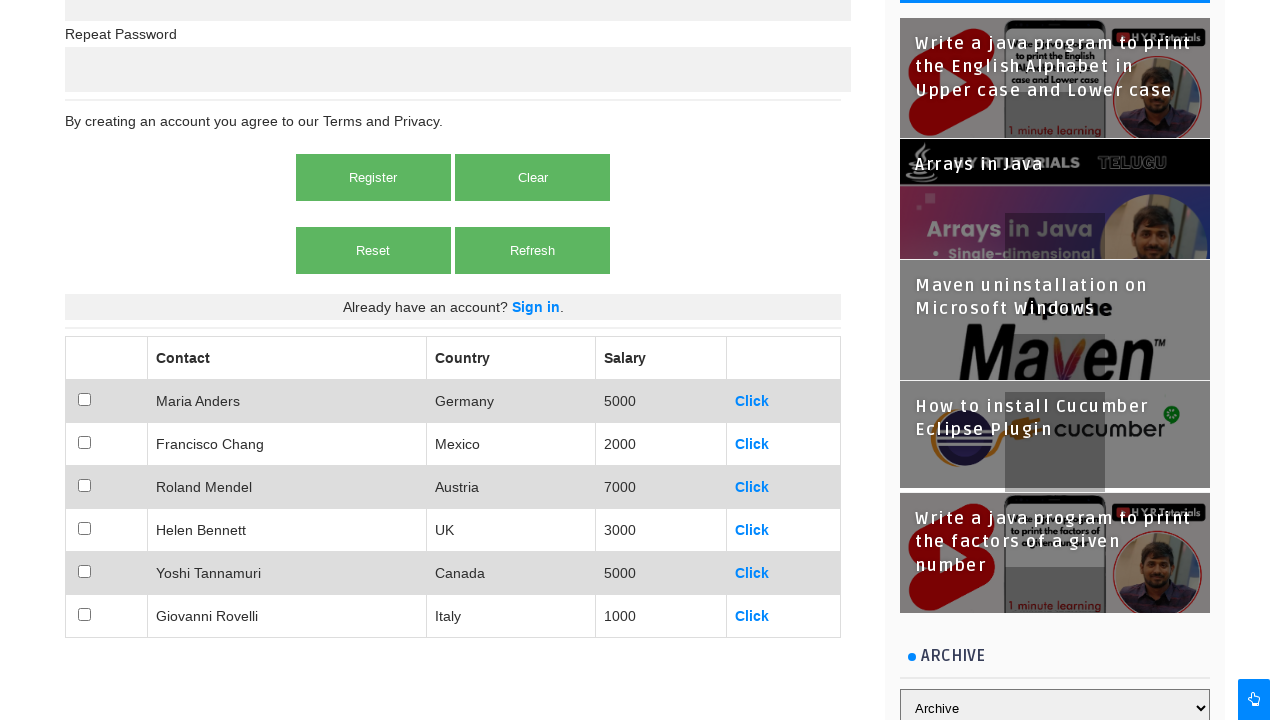

Scrolled table cell 13 into view
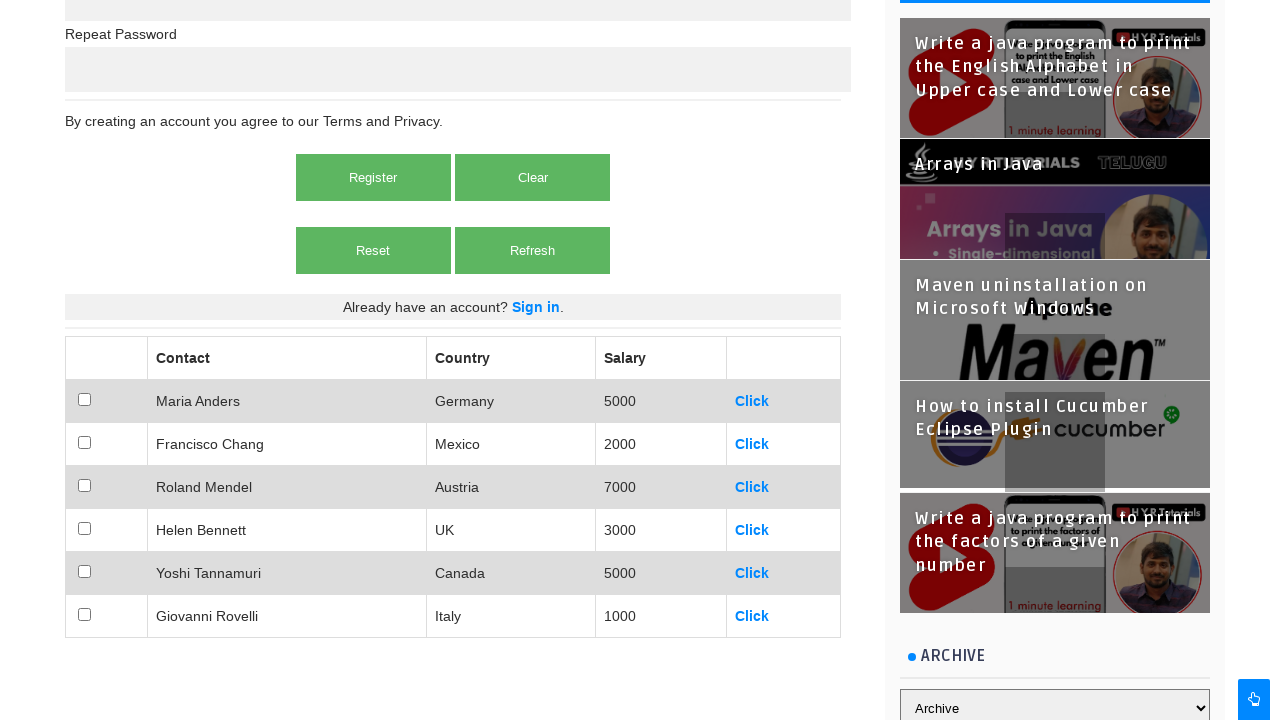

Scrolled table cell 14 into view
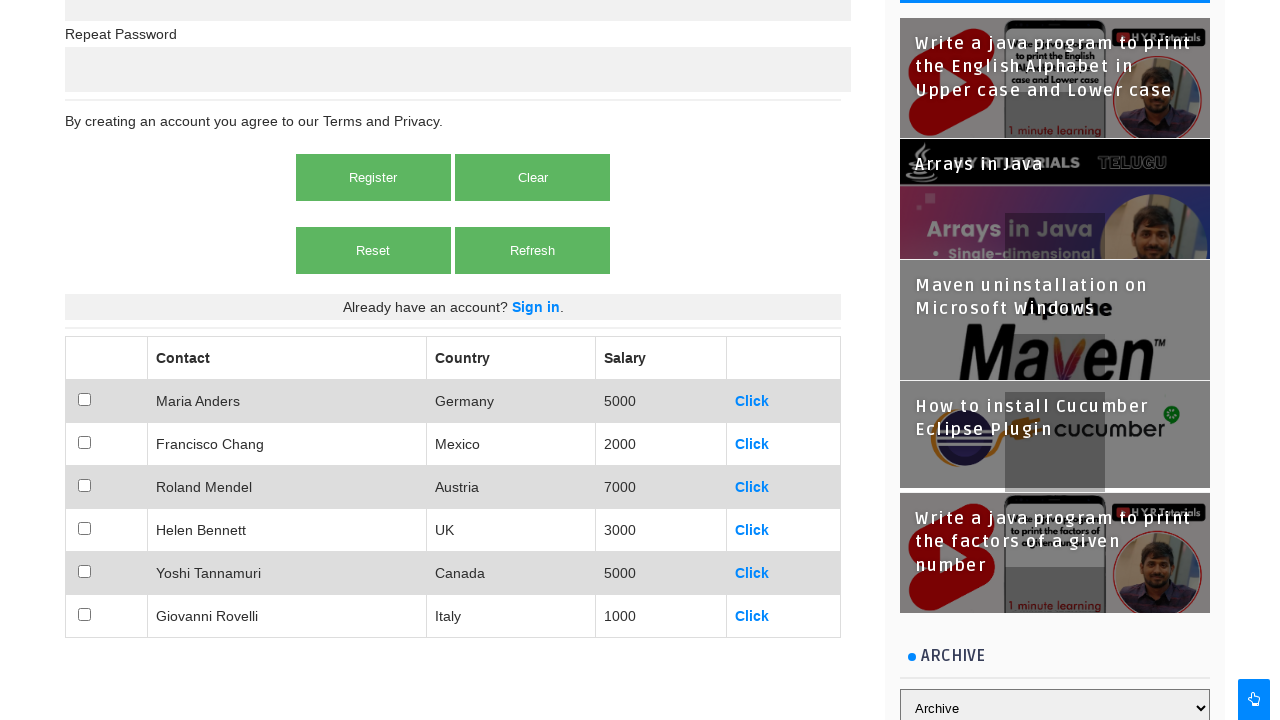

Scrolled table cell 15 into view
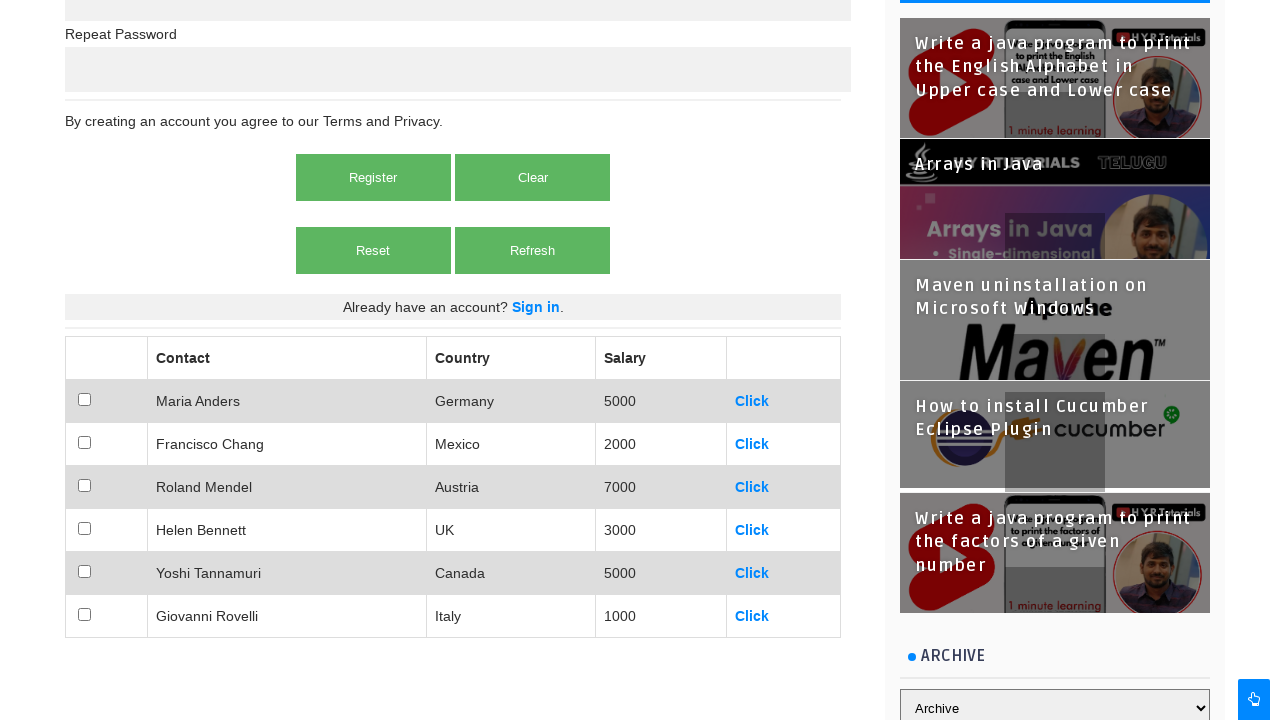

Scrolled table cell 16 into view
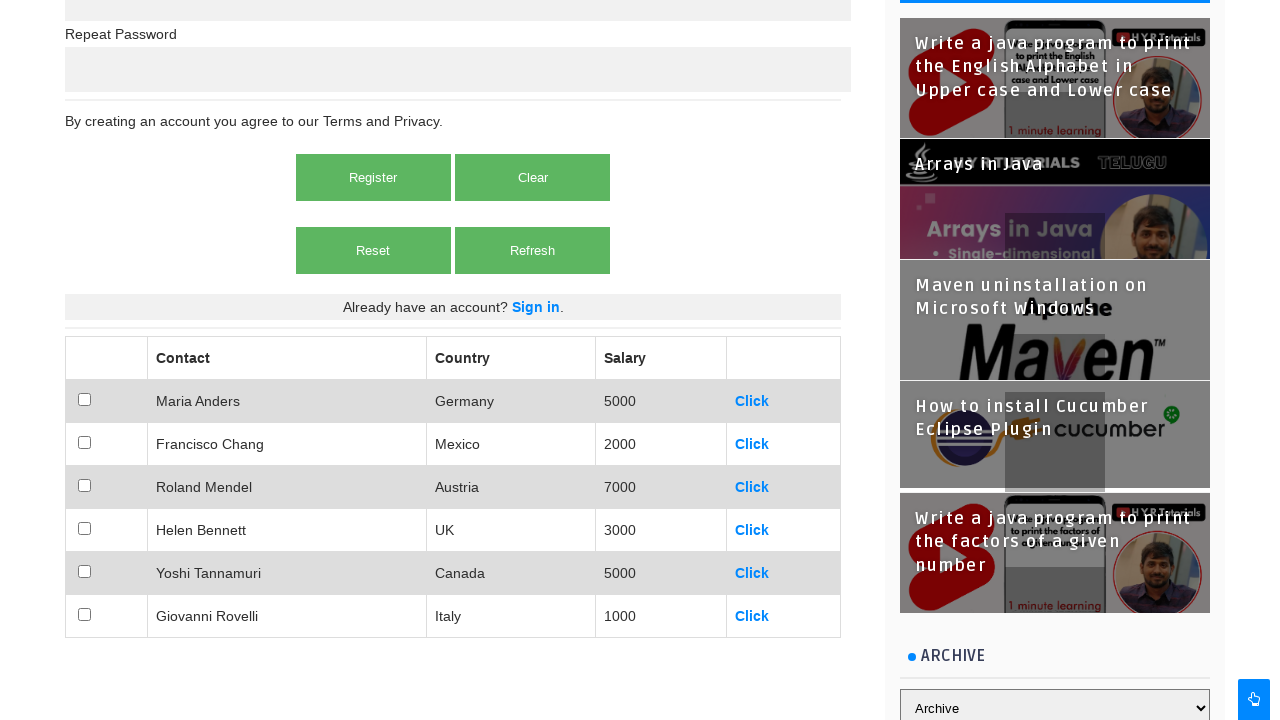

Scrolled table cell 17 into view
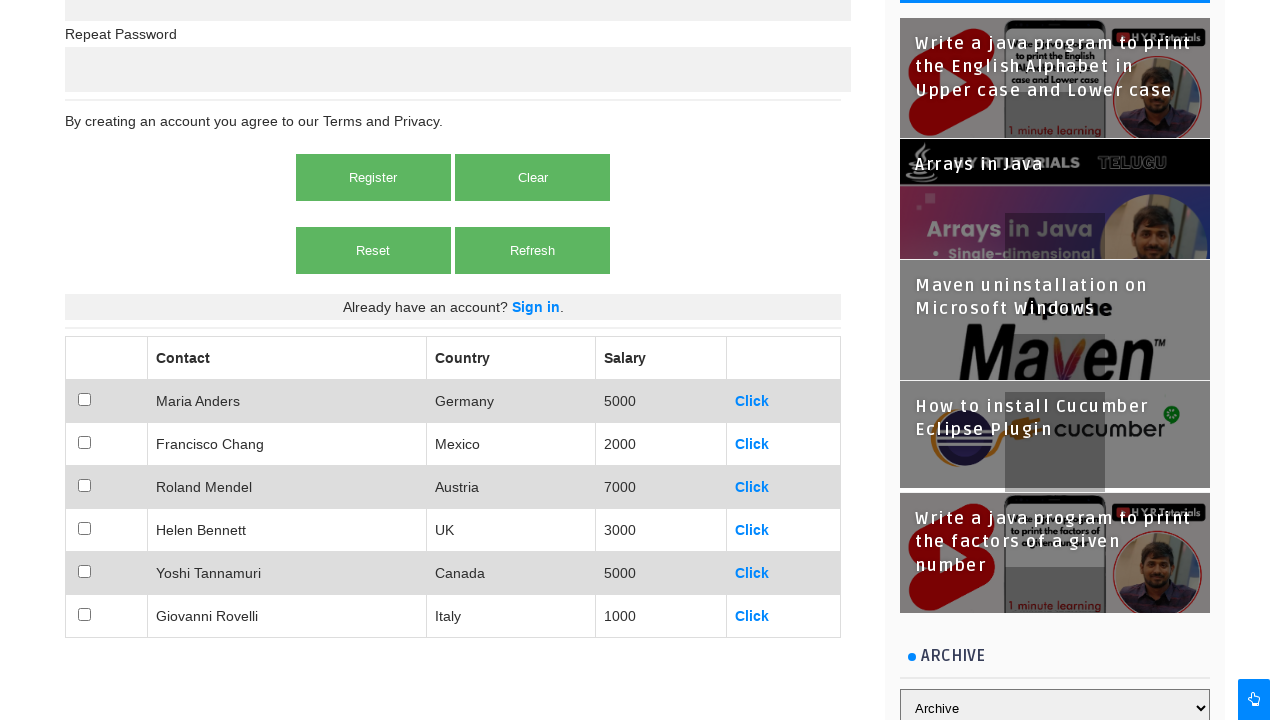

Scrolled table cell 18 into view
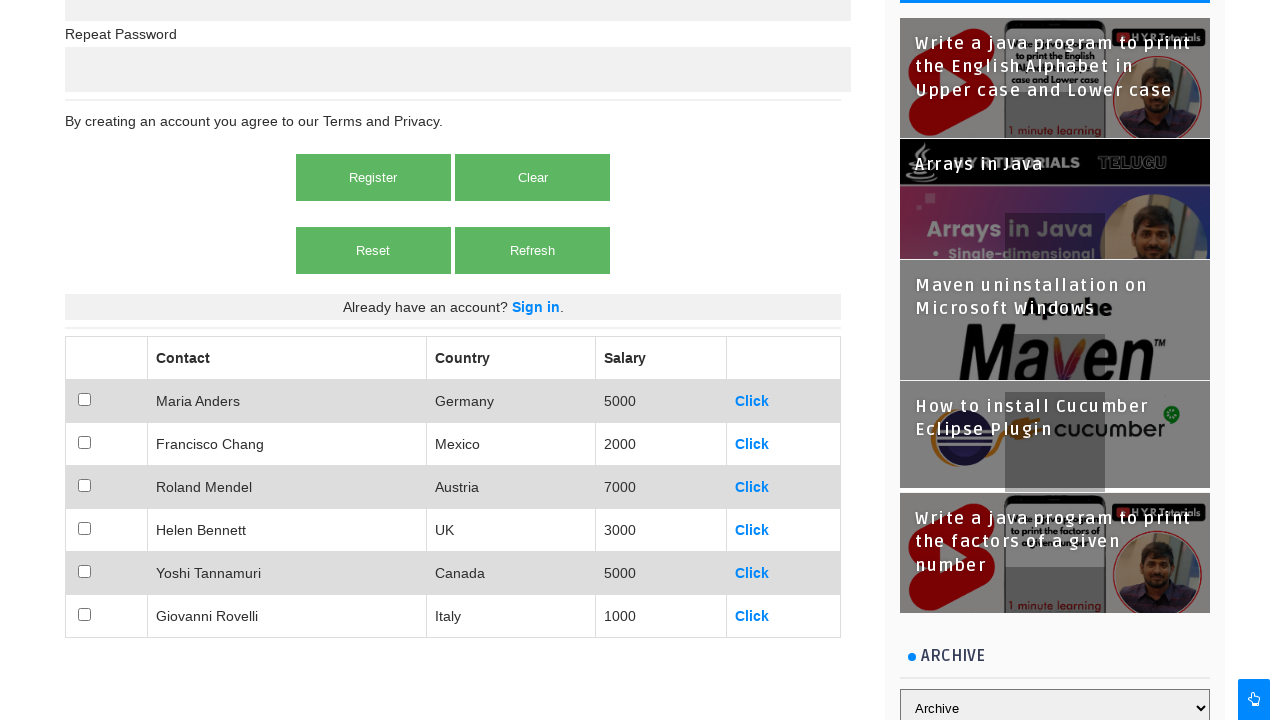

Scrolled table cell 19 into view
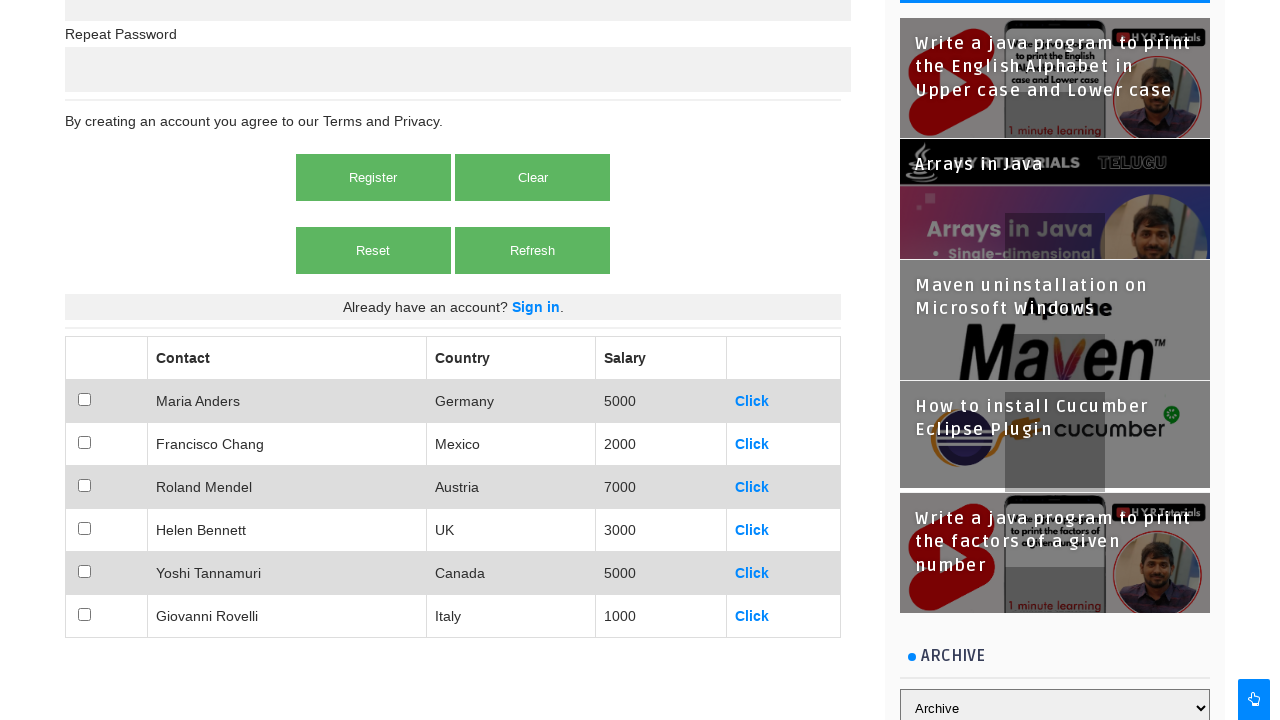

Scrolled table cell 20 into view
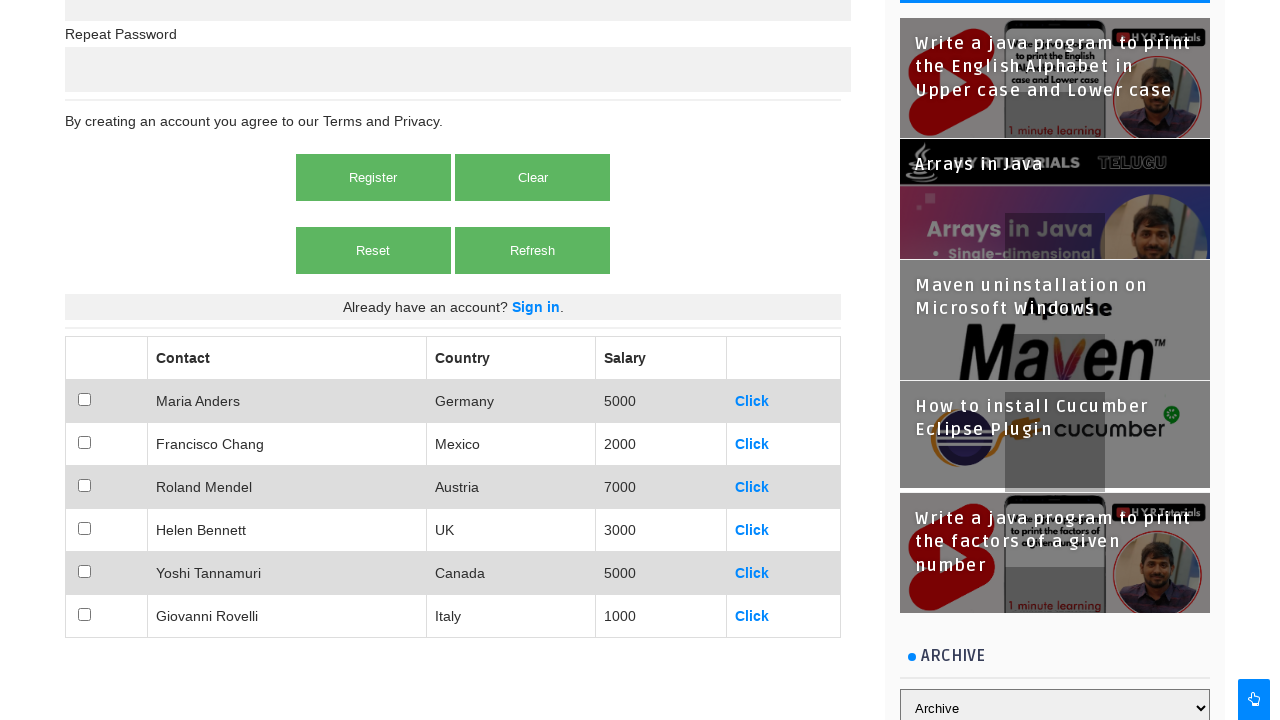

Scrolled table cell 21 into view
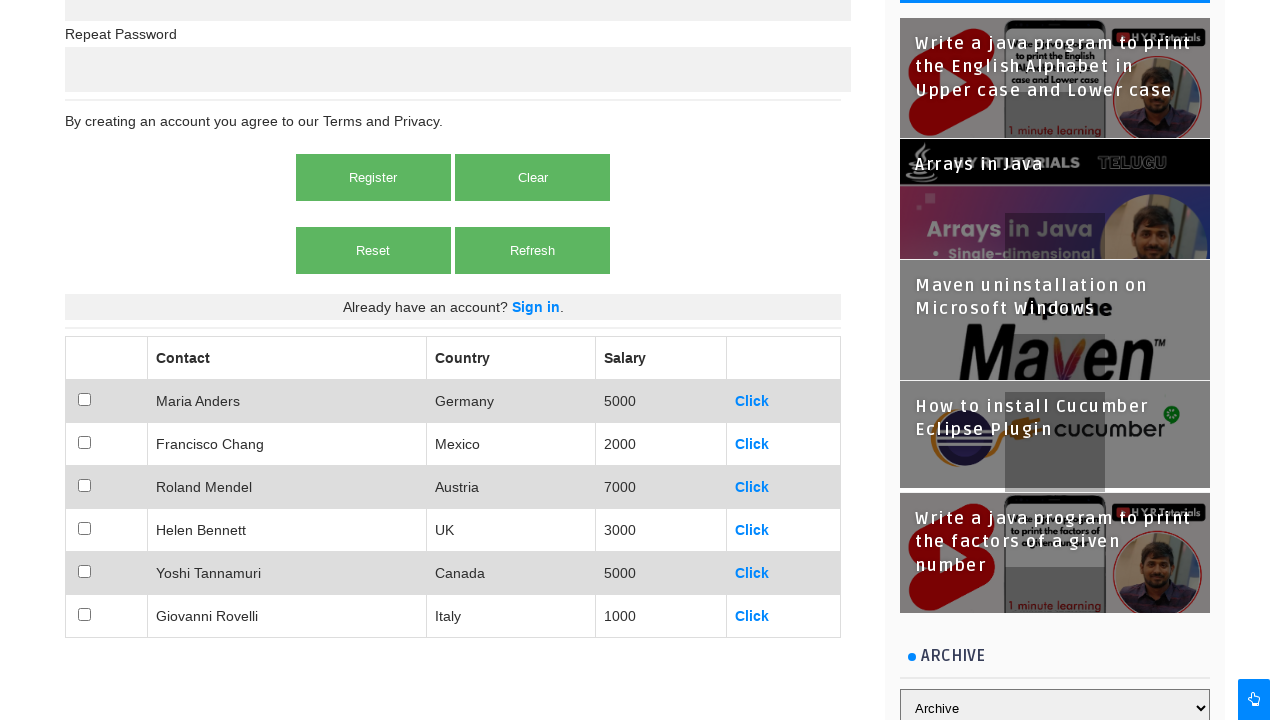

Scrolled table cell 22 into view
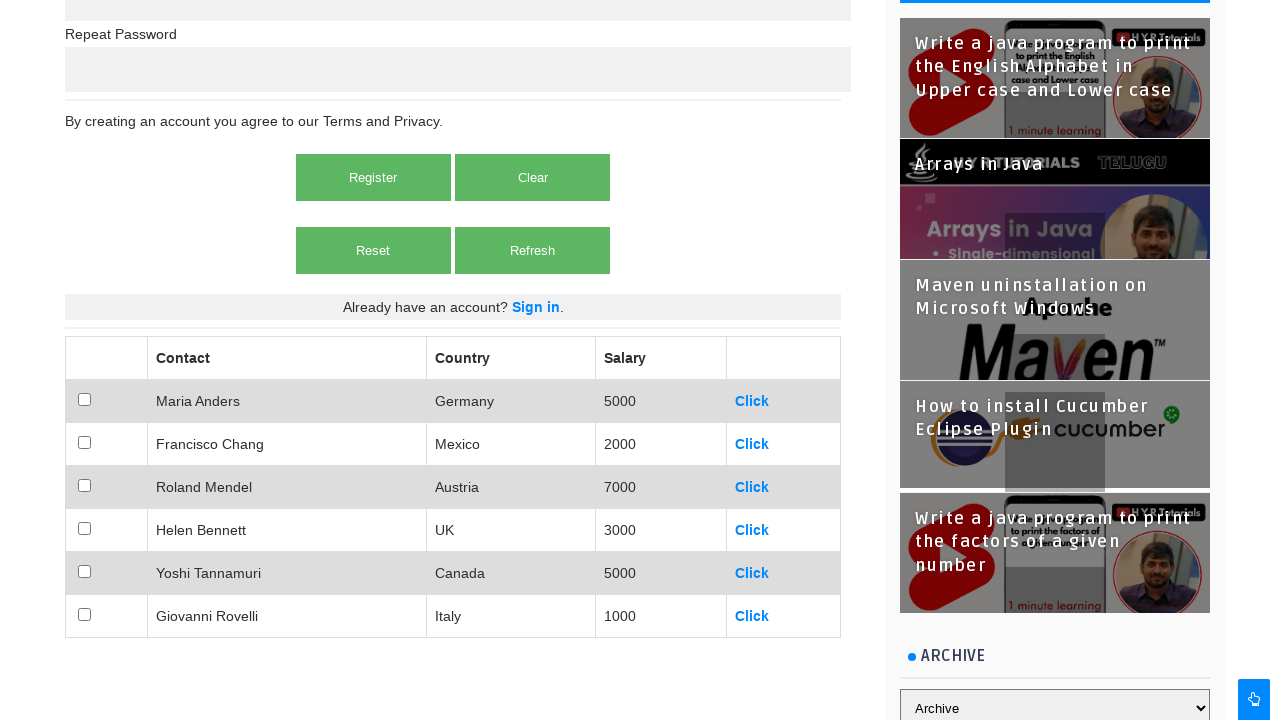

Scrolled table cell 23 into view
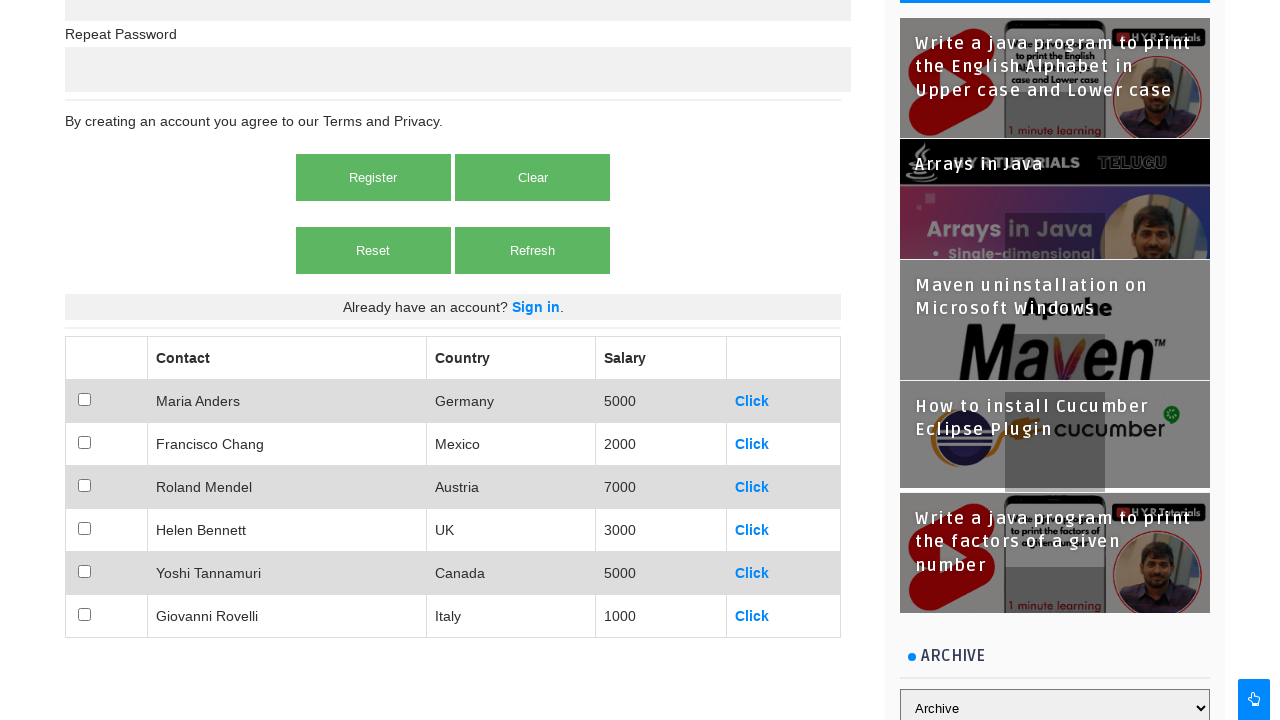

Scrolled table cell 24 into view
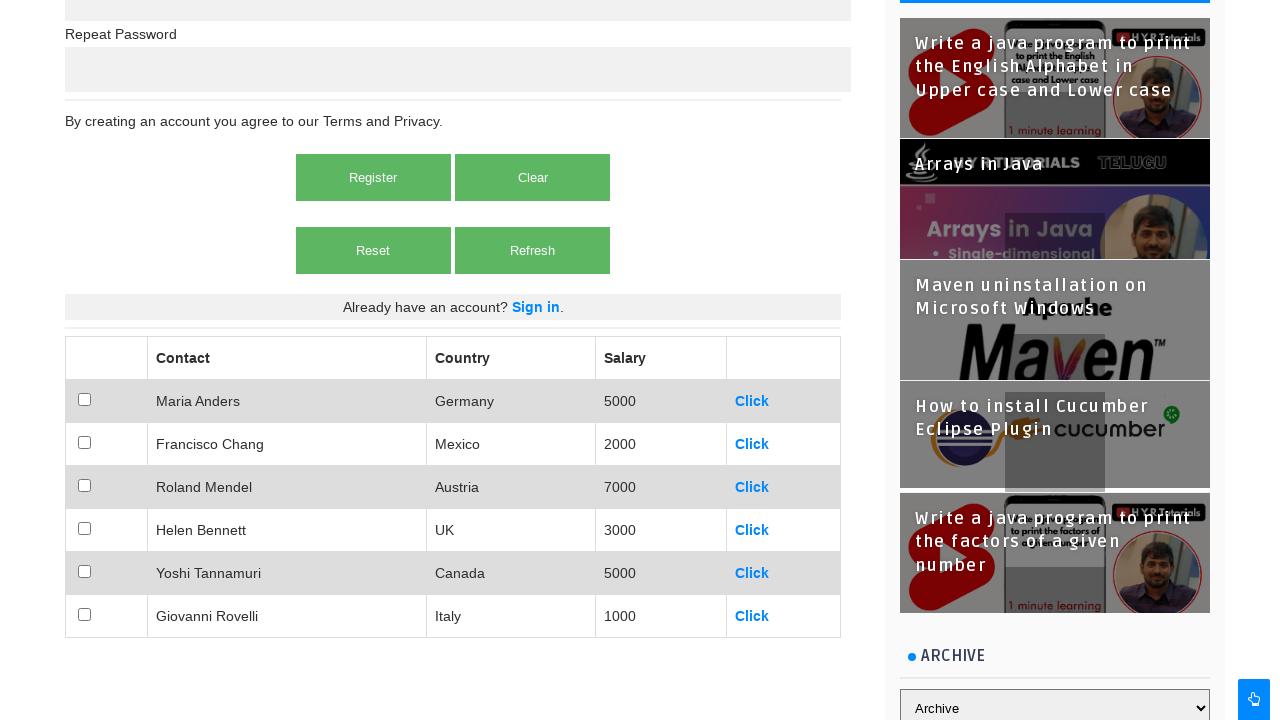

Scrolled table cell 25 into view
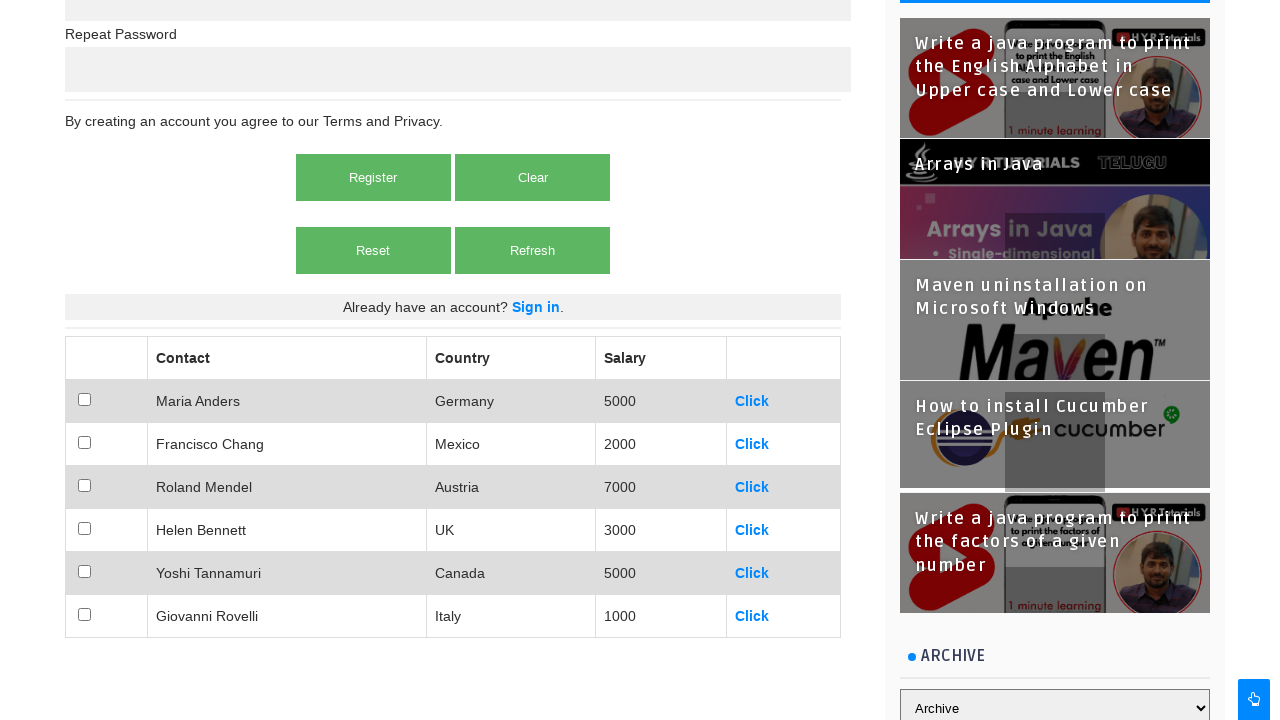

Scrolled table cell 26 into view
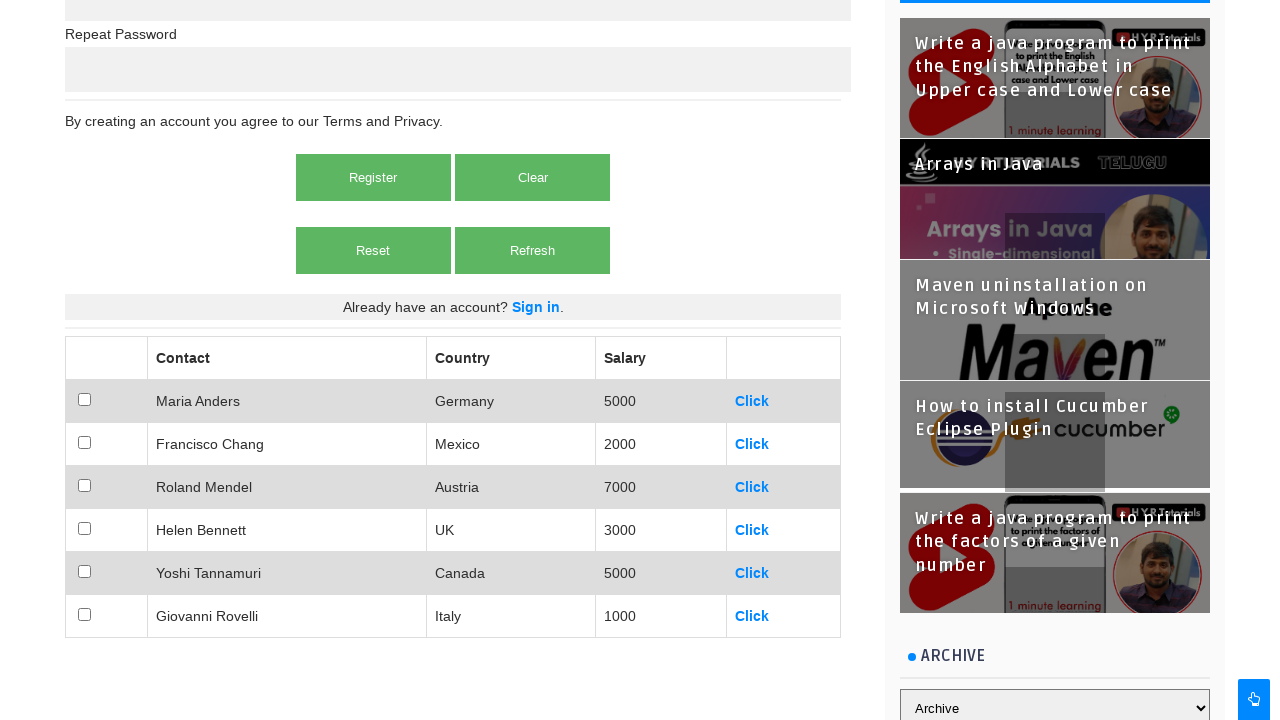

Scrolled table cell 27 into view
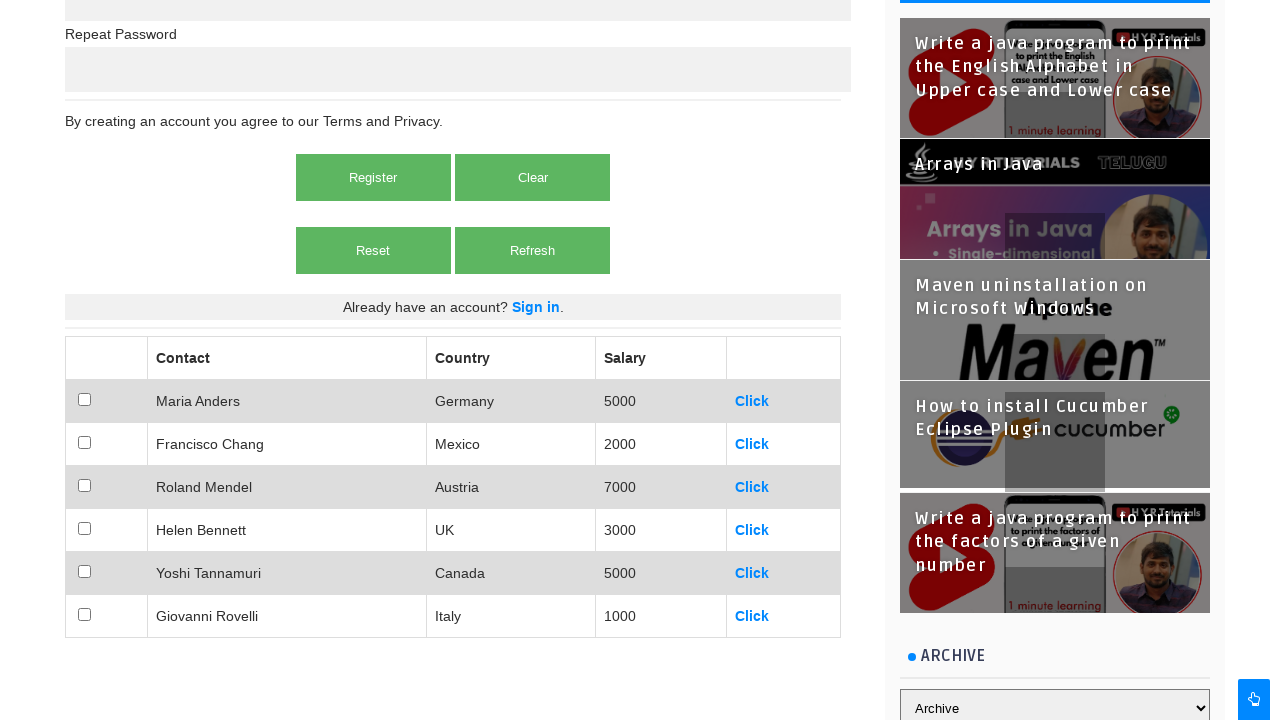

Scrolled table cell 28 into view
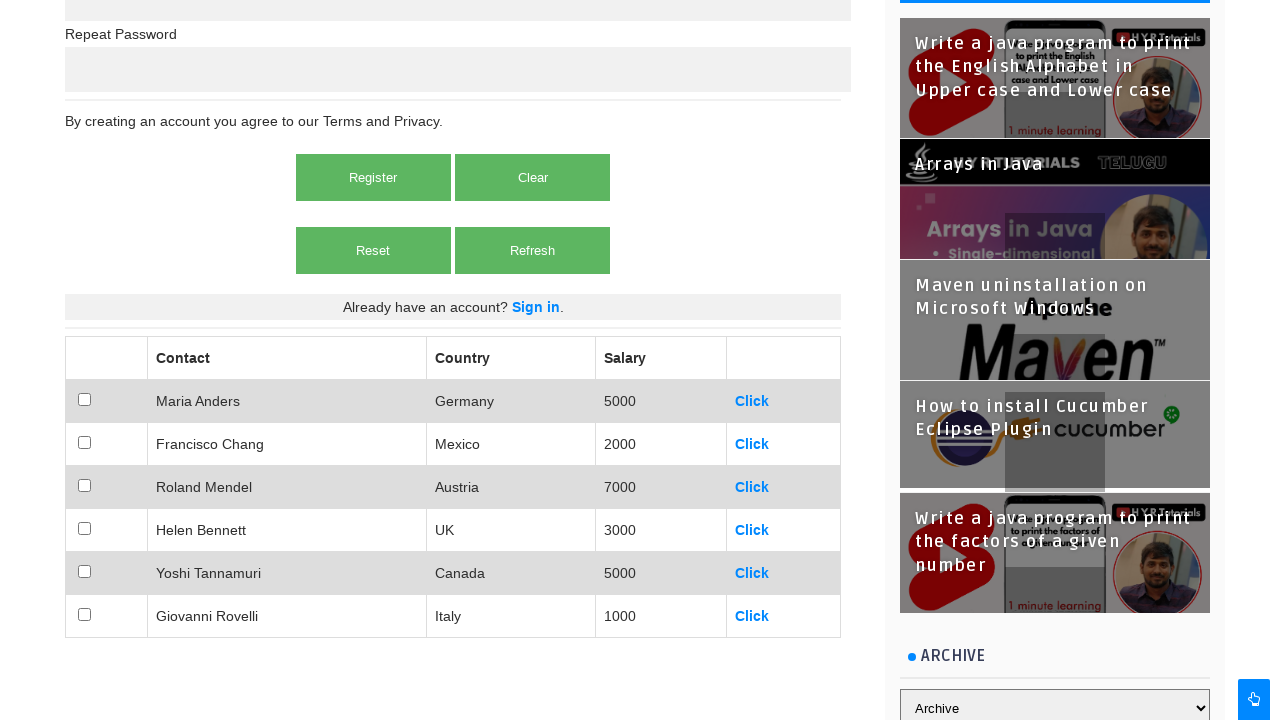

Scrolled table cell 29 into view
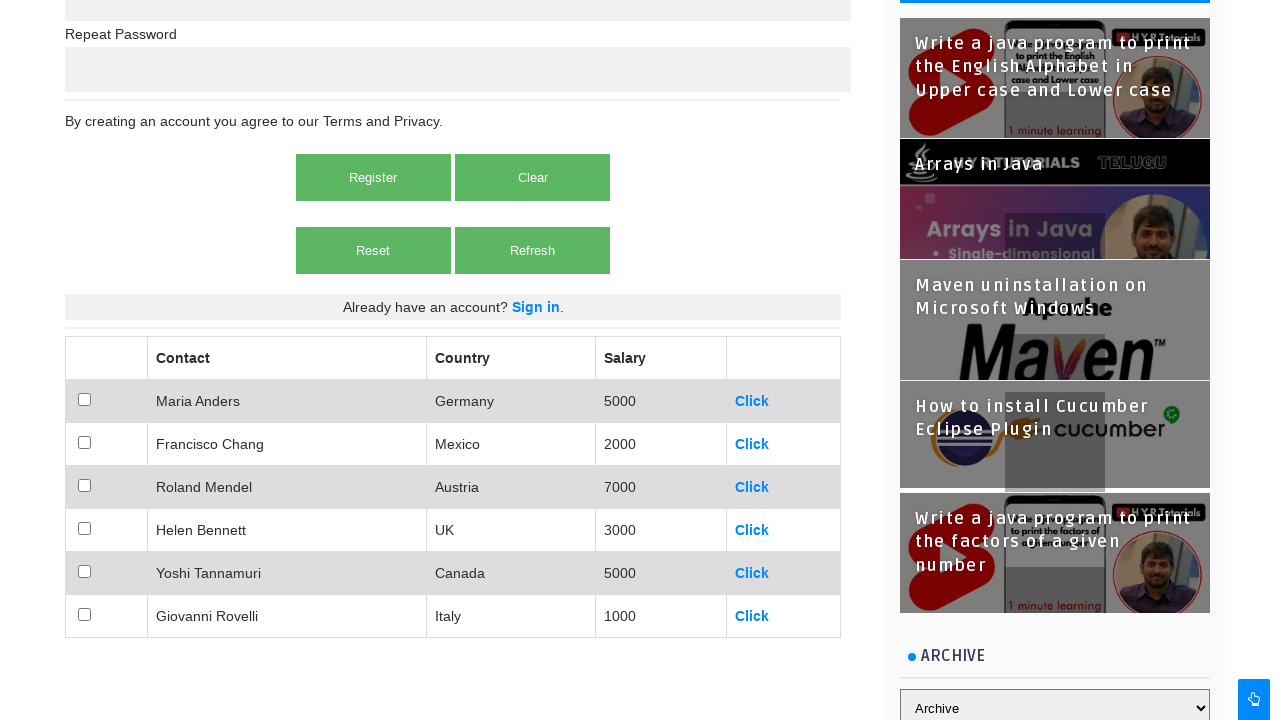

Scrolled table cell 30 into view
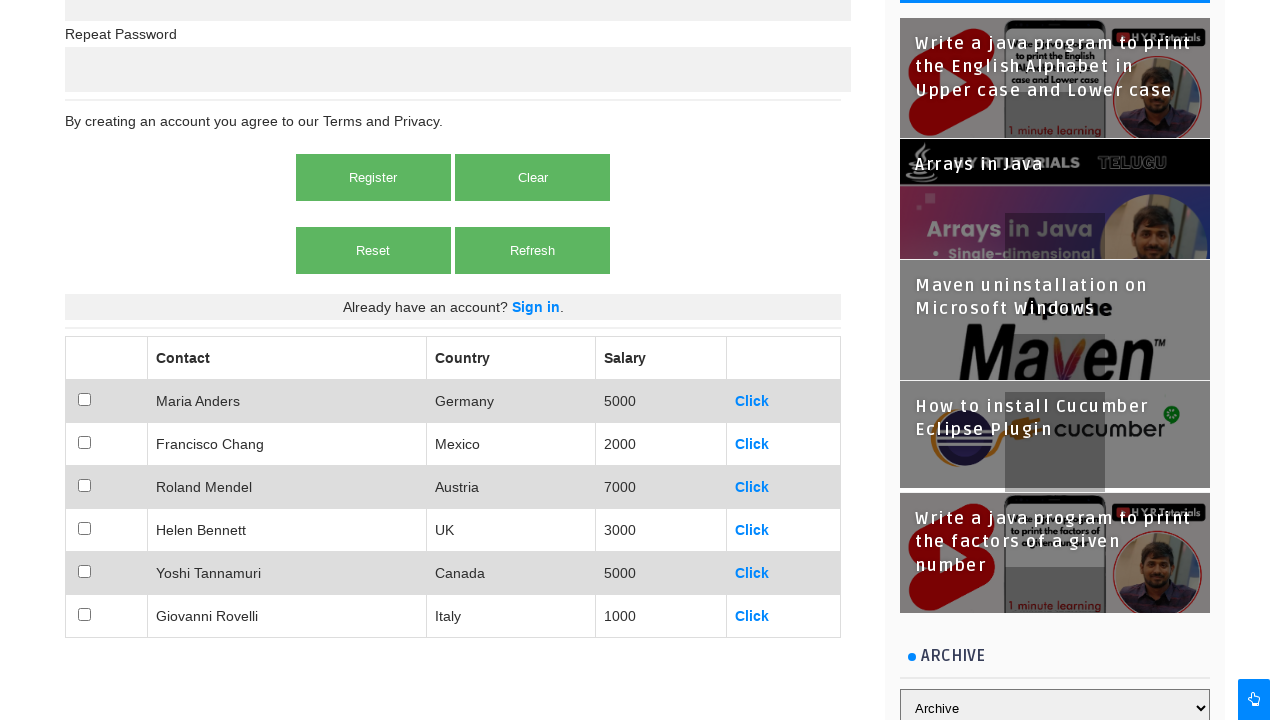

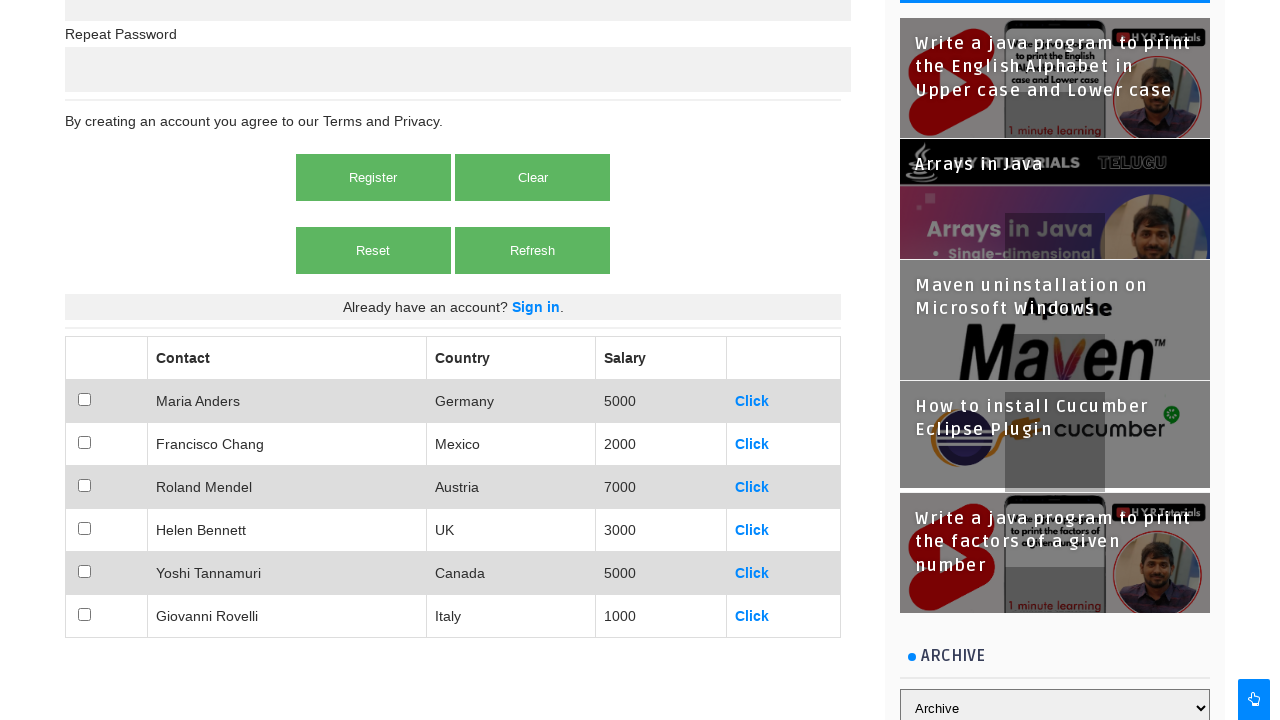